Tests table interaction by locating the product table by ID, counting rows and columns, and reading specific cell values from the third row.

Starting URL: https://qaclickacademy.com/practice.php

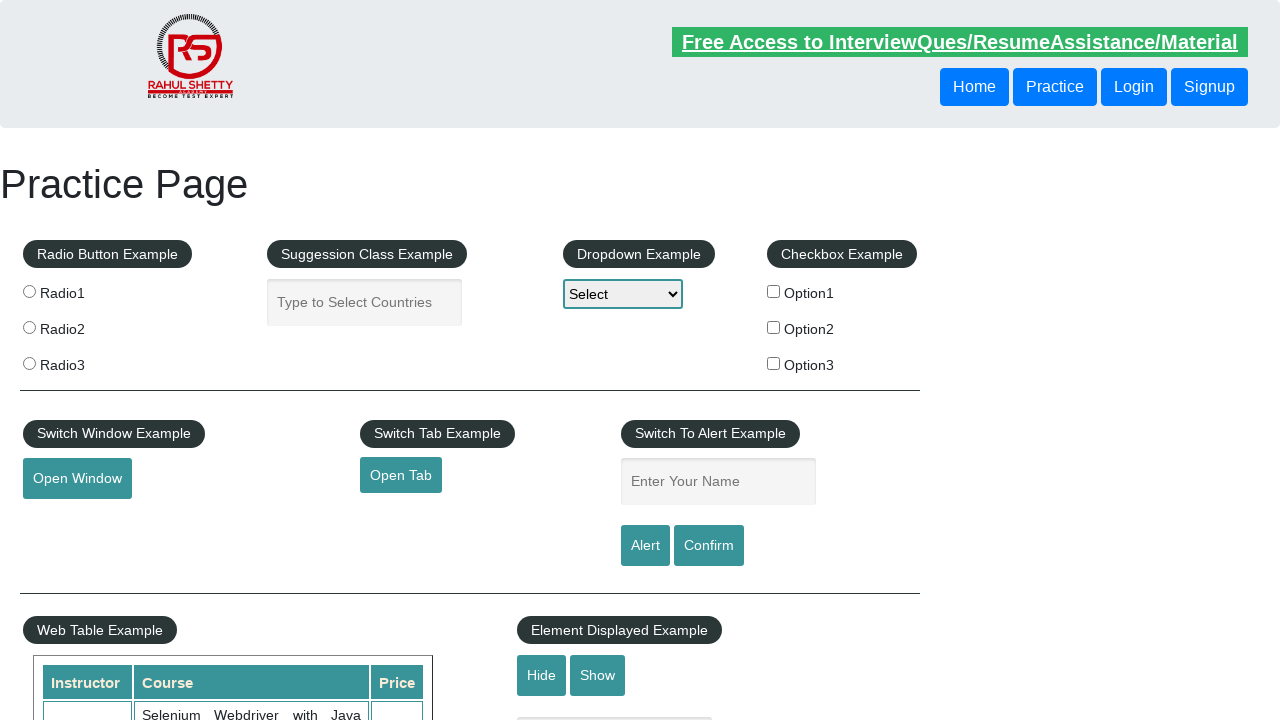

Waited for product table to load
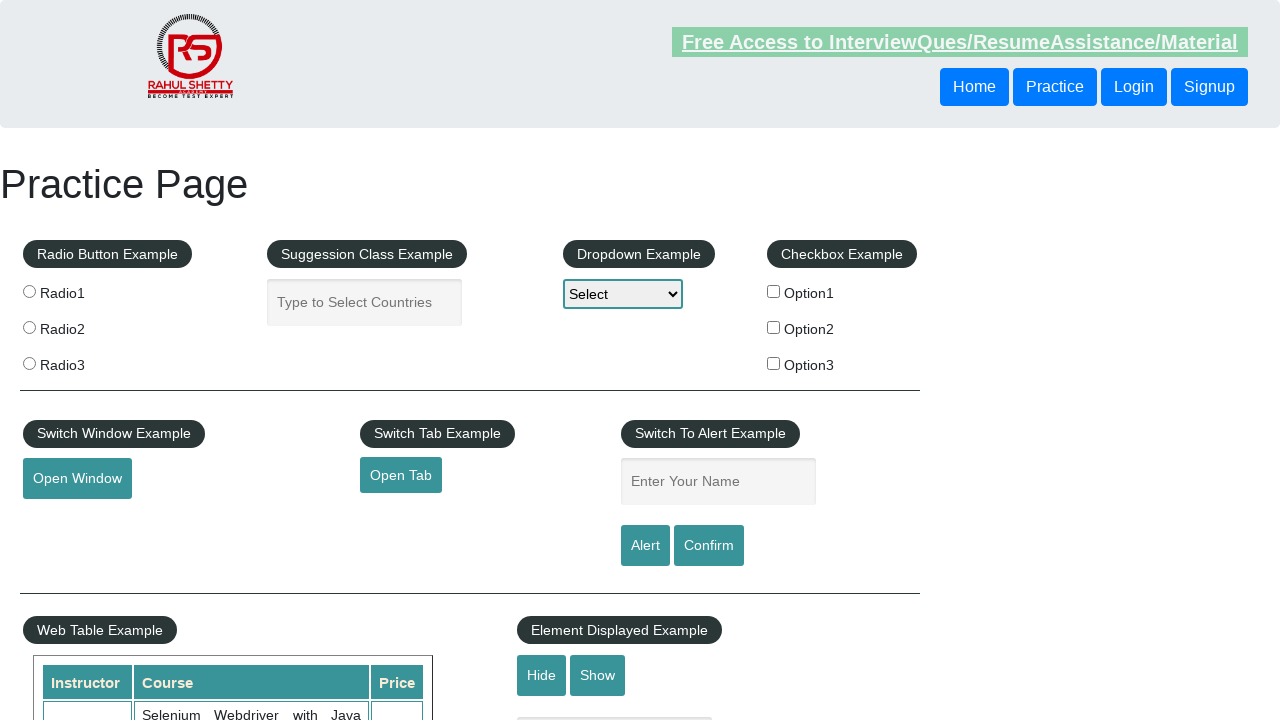

Located product table by ID
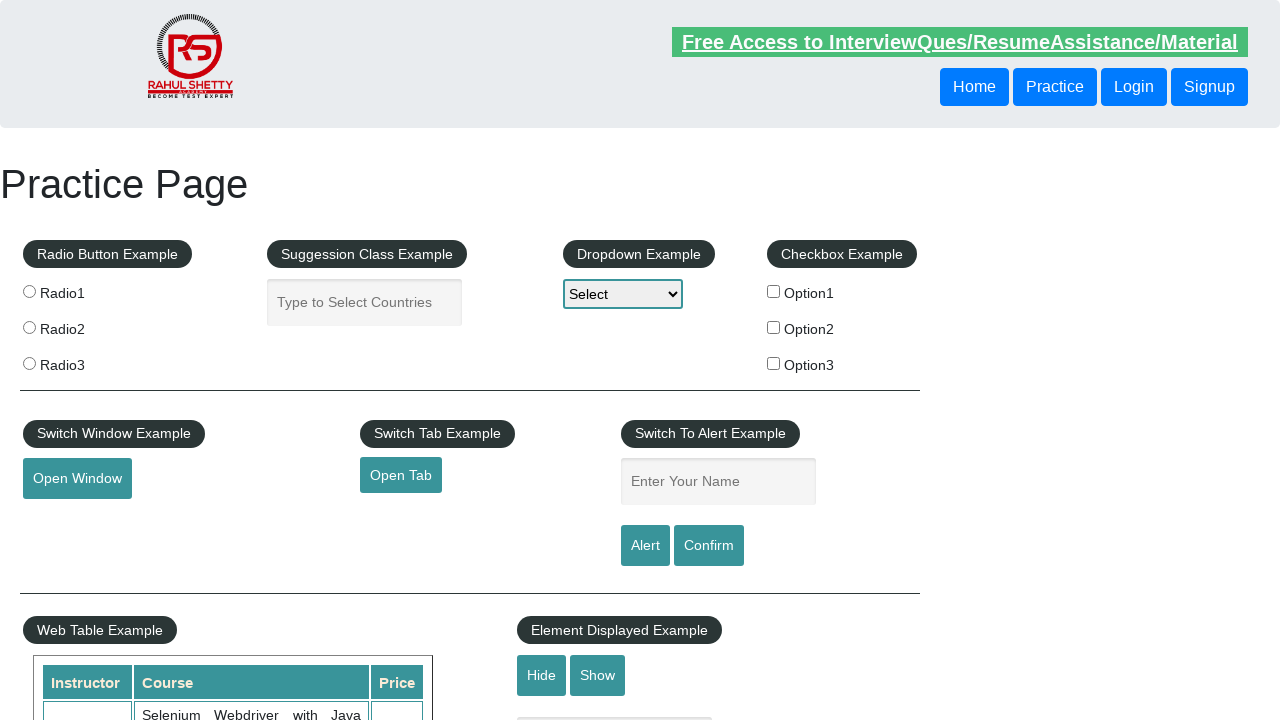

Counted table rows: 21
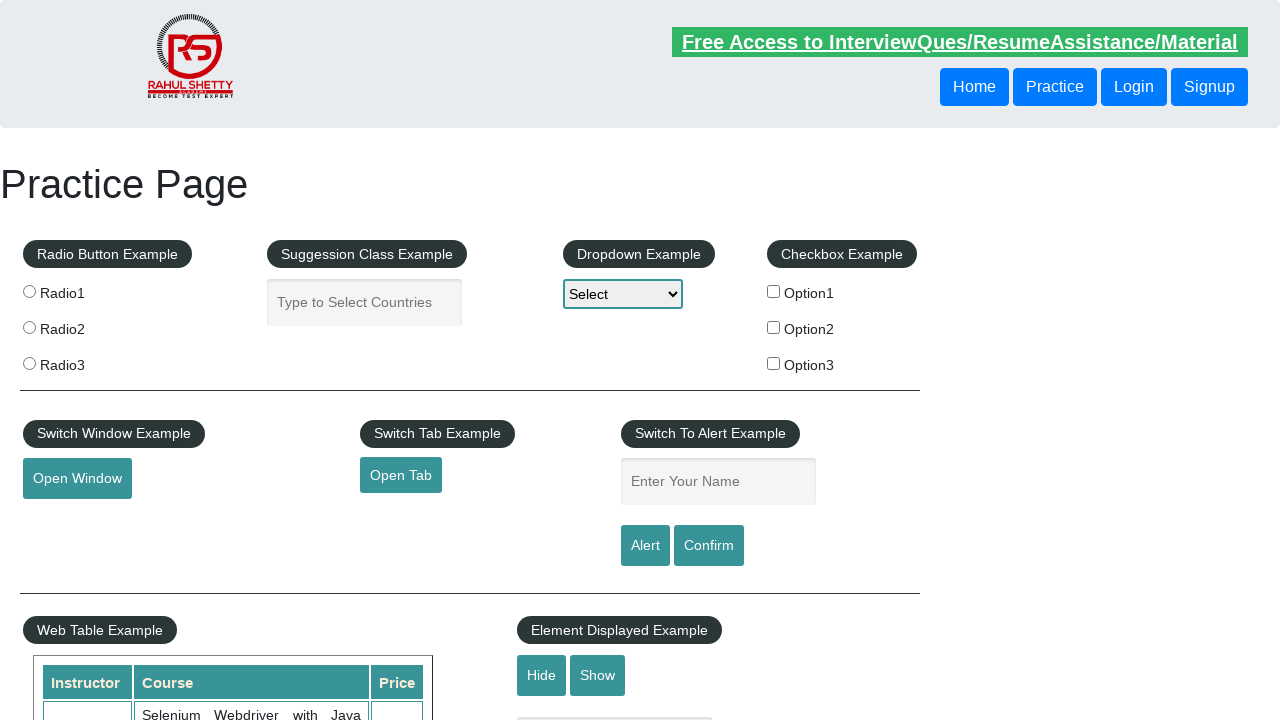

Counted table columns: 3
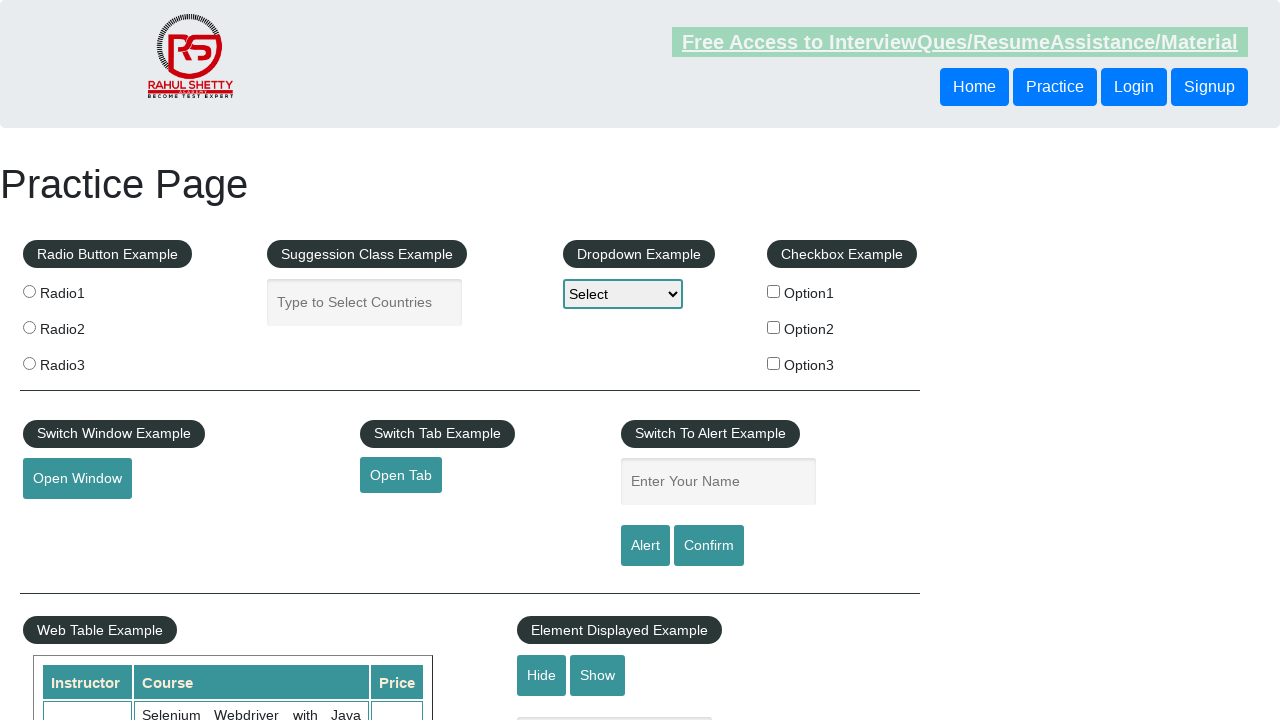

Located cells in third row
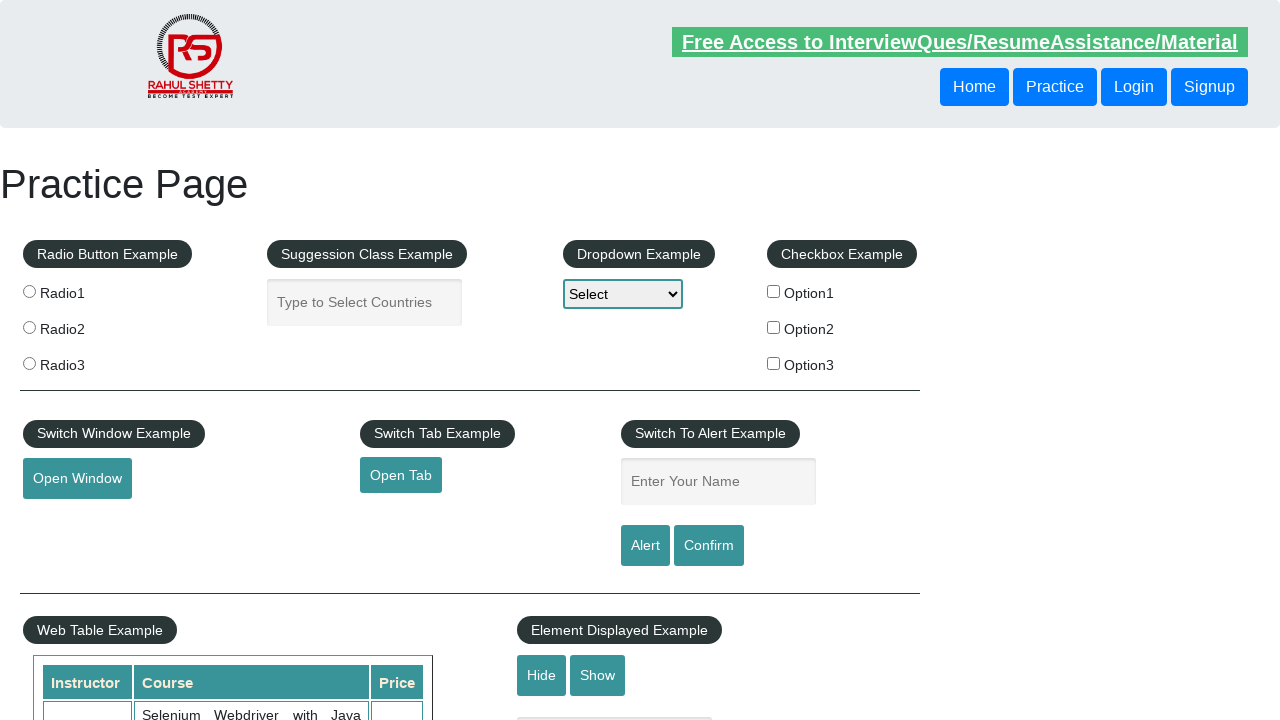

Read cell 1 value: Rahul Shetty
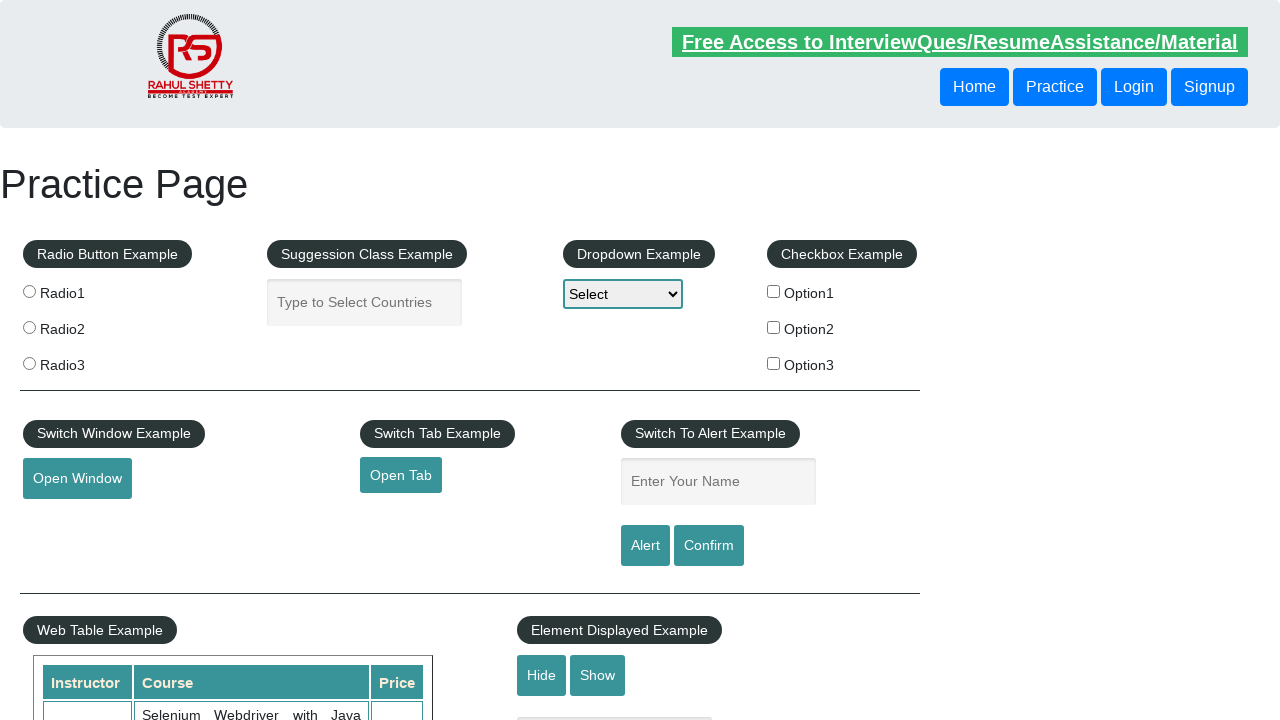

Read cell 2 value: Learn SQL in Practical + Database Testing from Scratch
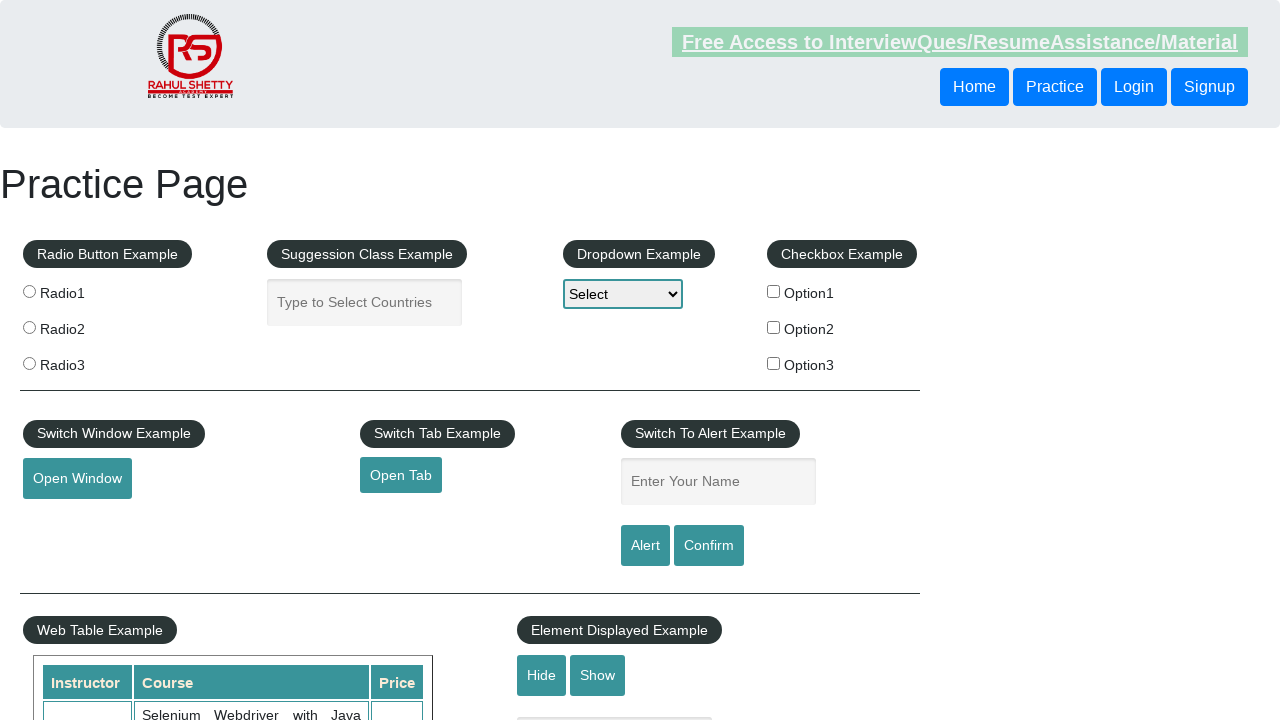

Read cell 3 value: 25
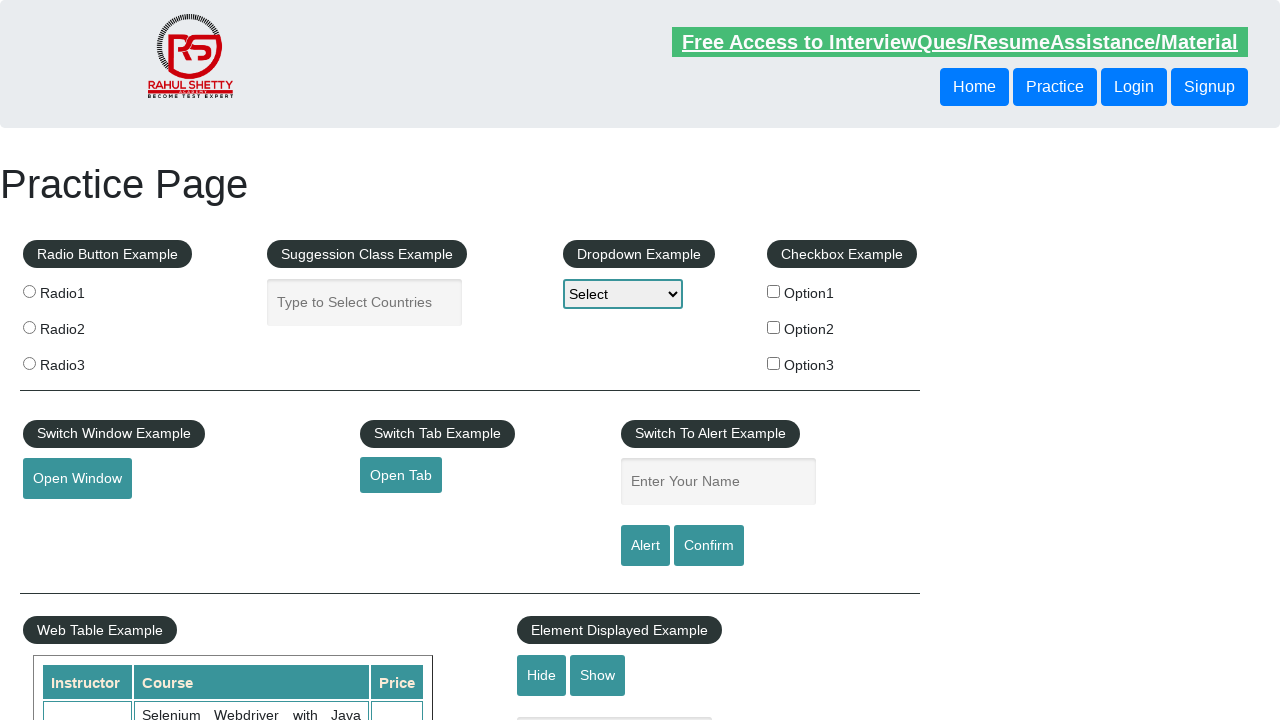

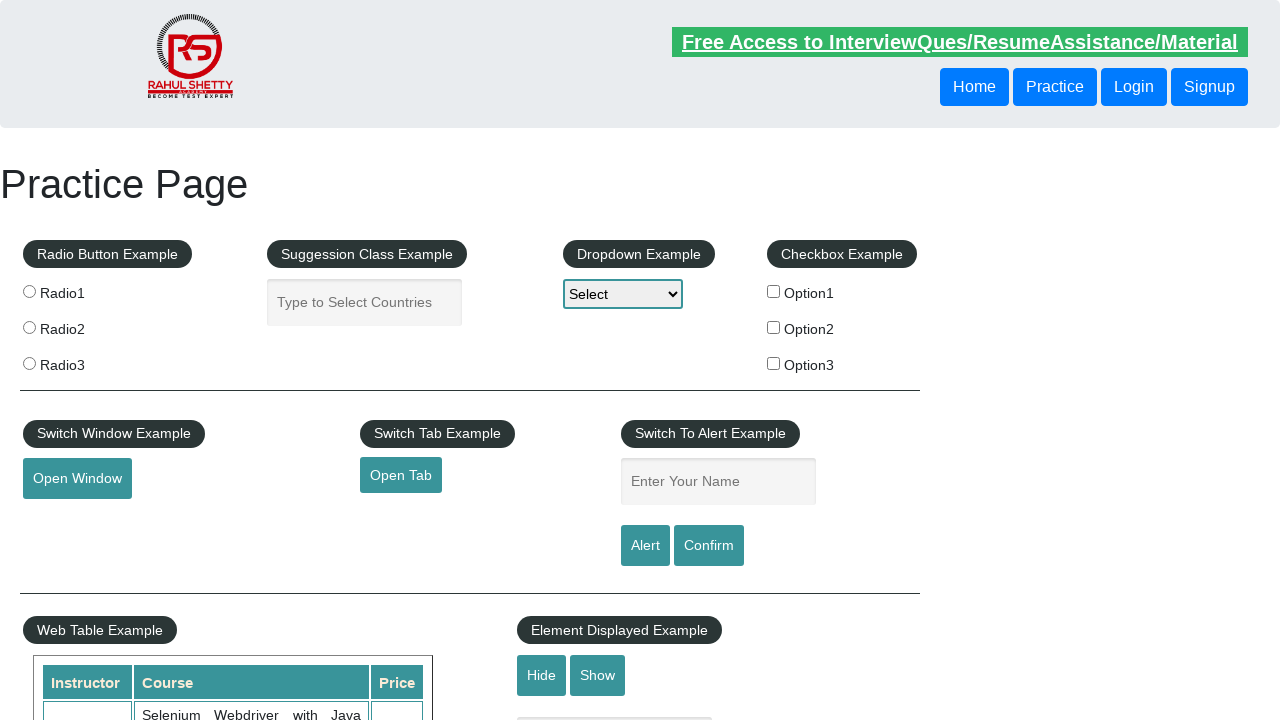